Tests navigation on Playwright documentation site by clicking on the API reference link

Starting URL: https://playwright.dev/python

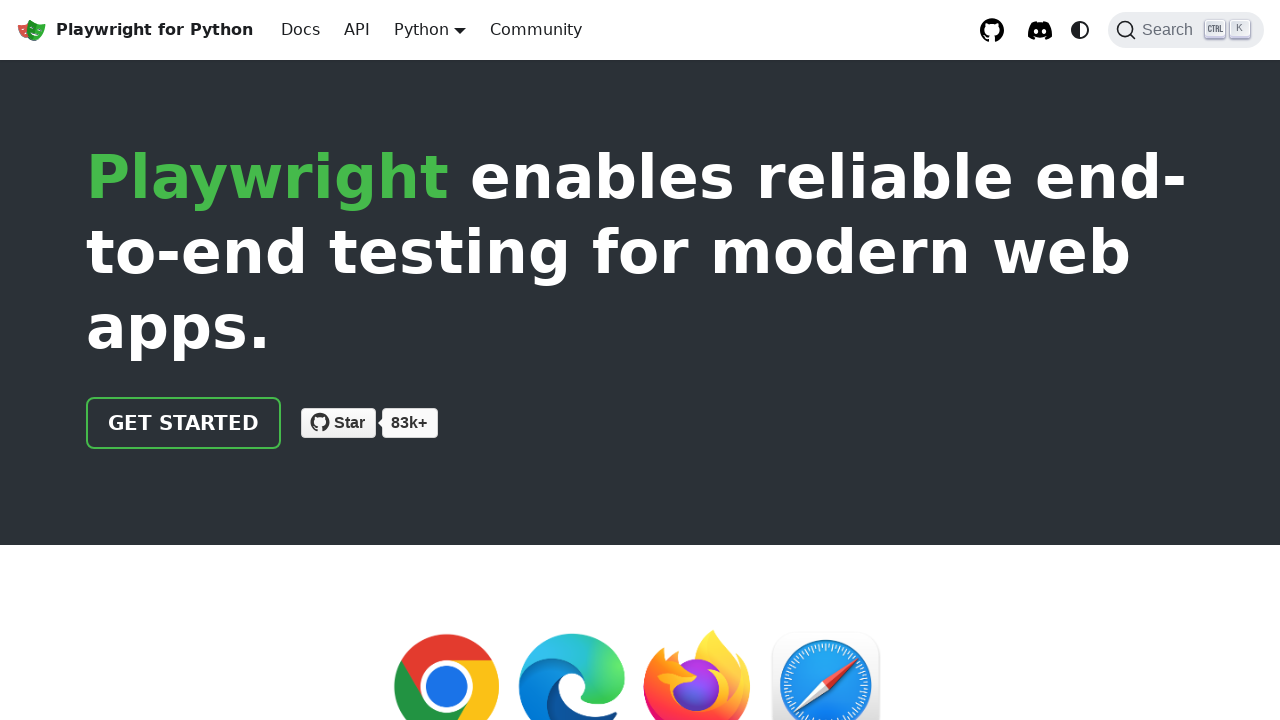

Waited for page to load (domcontentloaded)
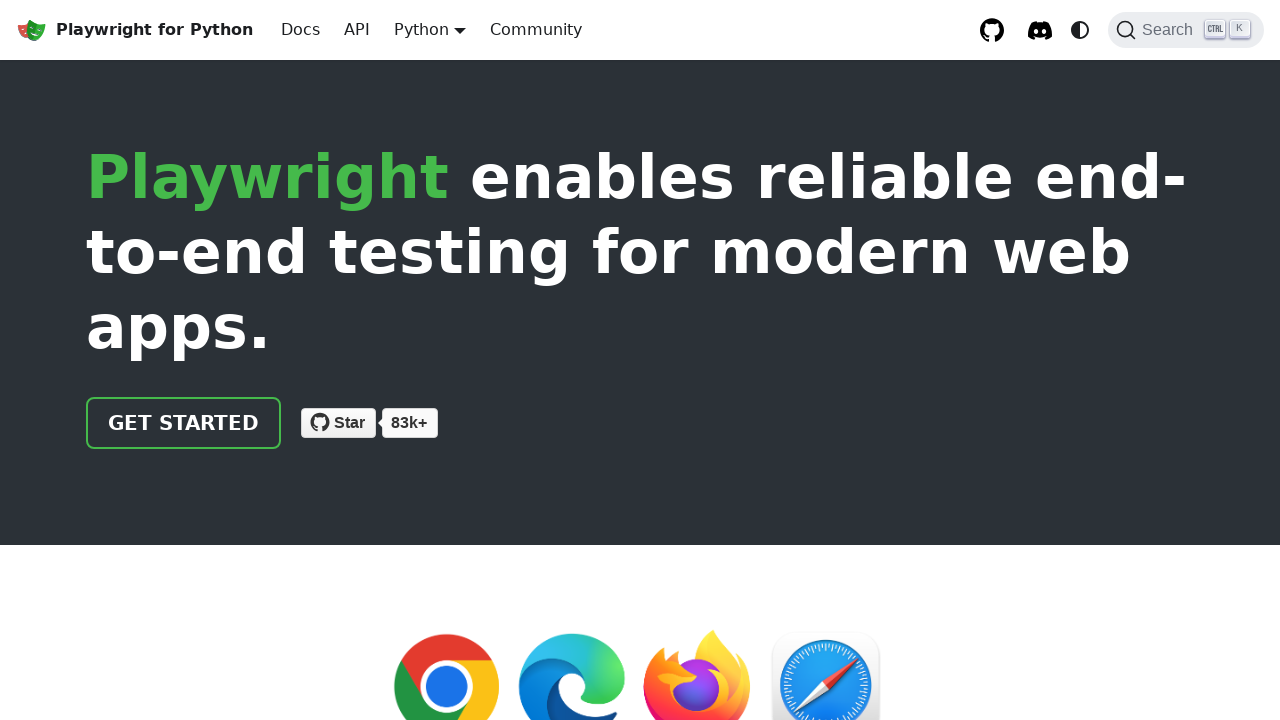

Clicked API reference link on Playwright documentation site at (357, 30) on a:has-text('API')
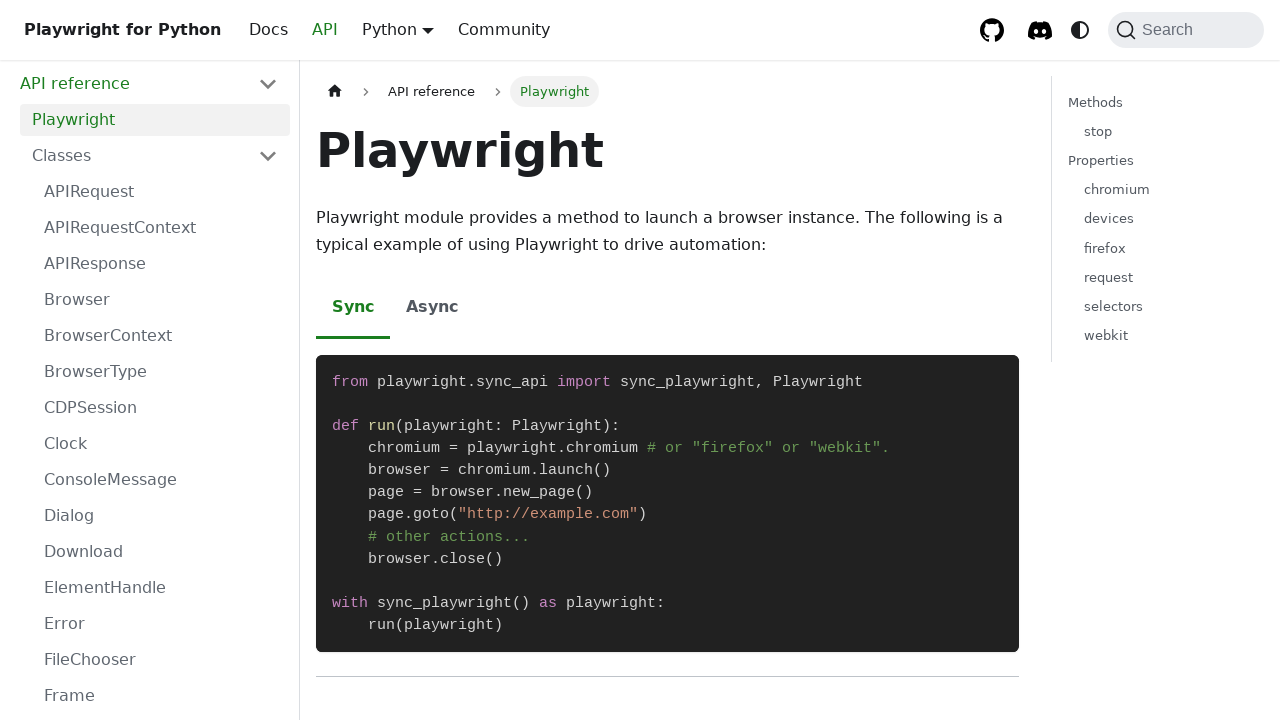

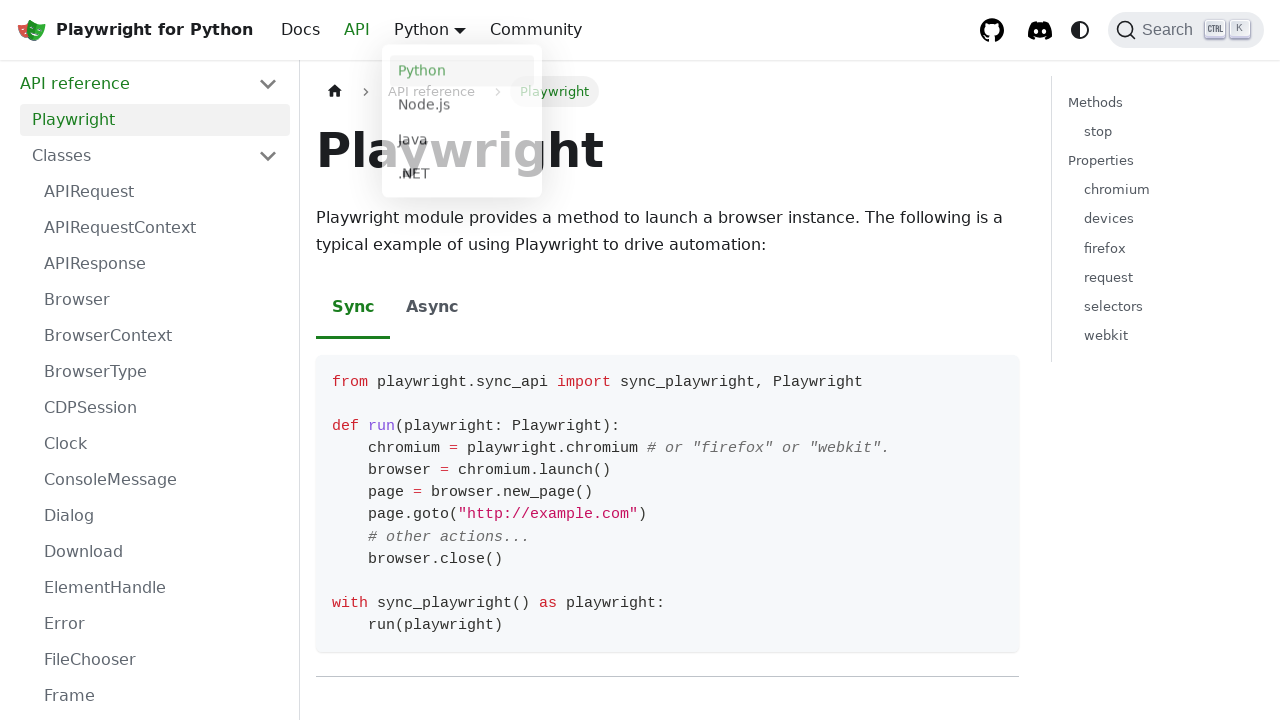